Navigates to python.org, verifies the page title contains "python", adjusts zoom level, and waits for the about section to load

Starting URL: https://www.python.org/

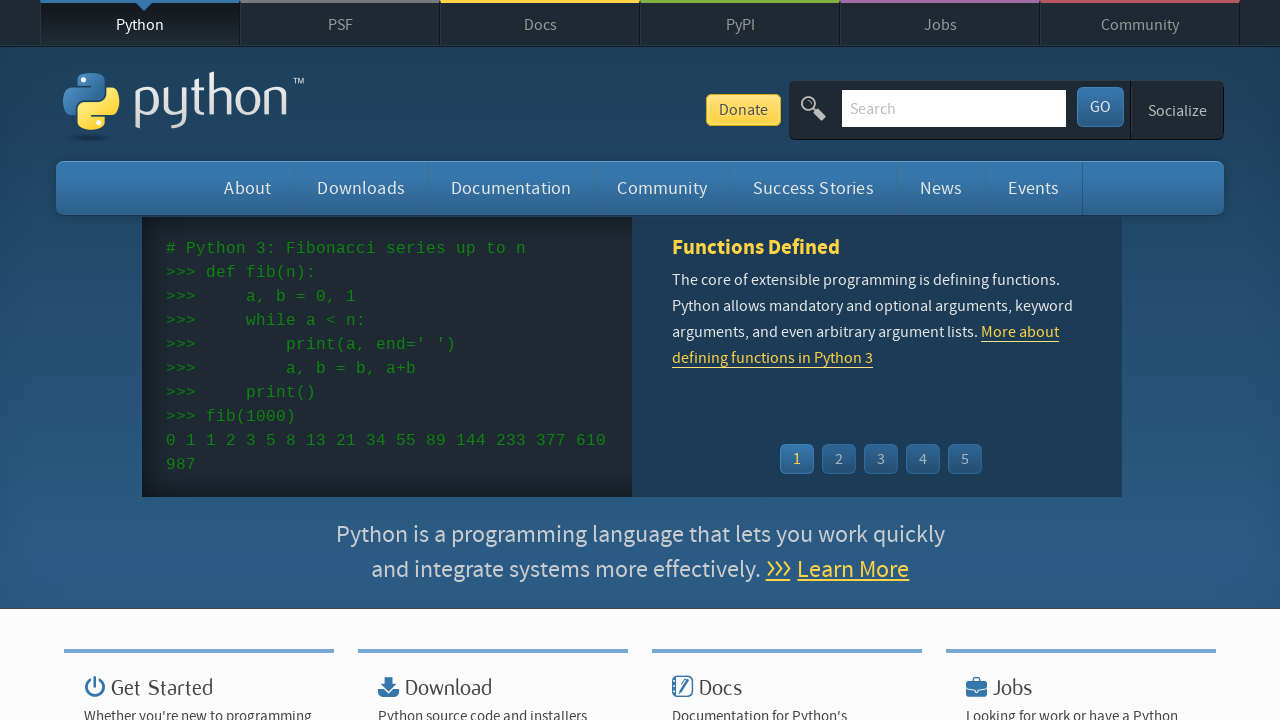

Navigated to https://www.python.org/
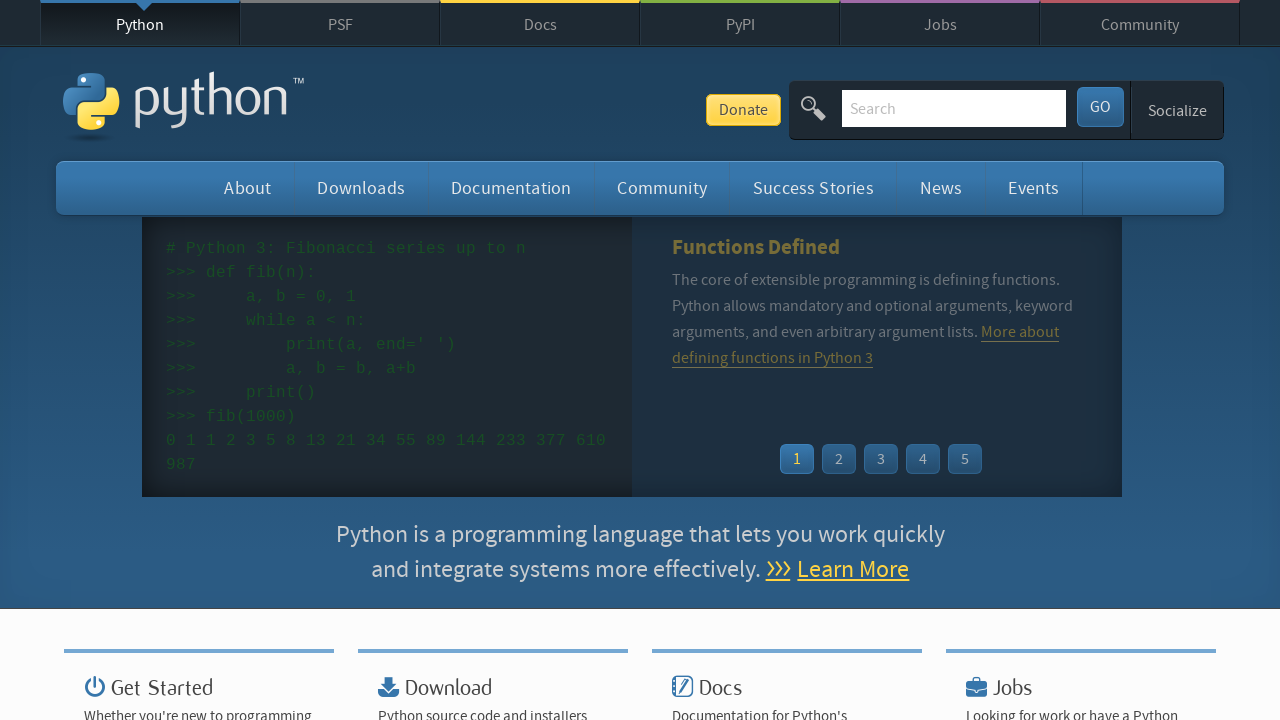

Verified page title contains 'python'
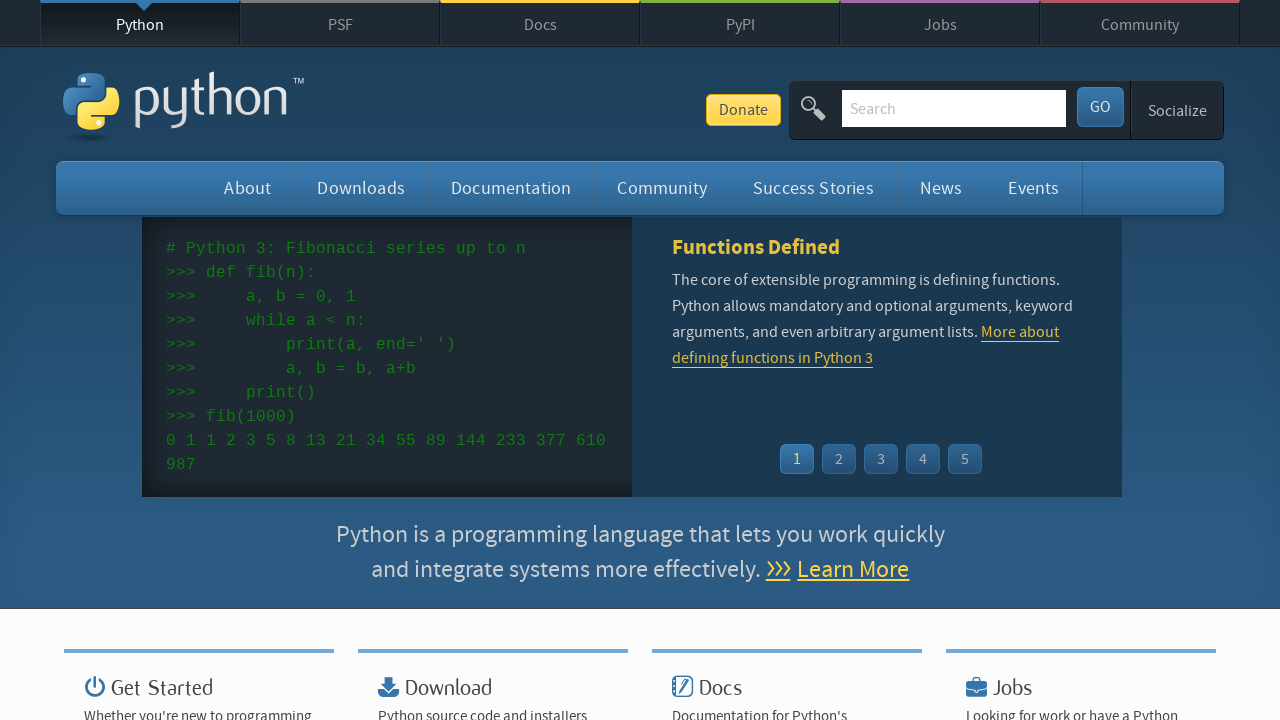

Adjusted zoom level to 1.5
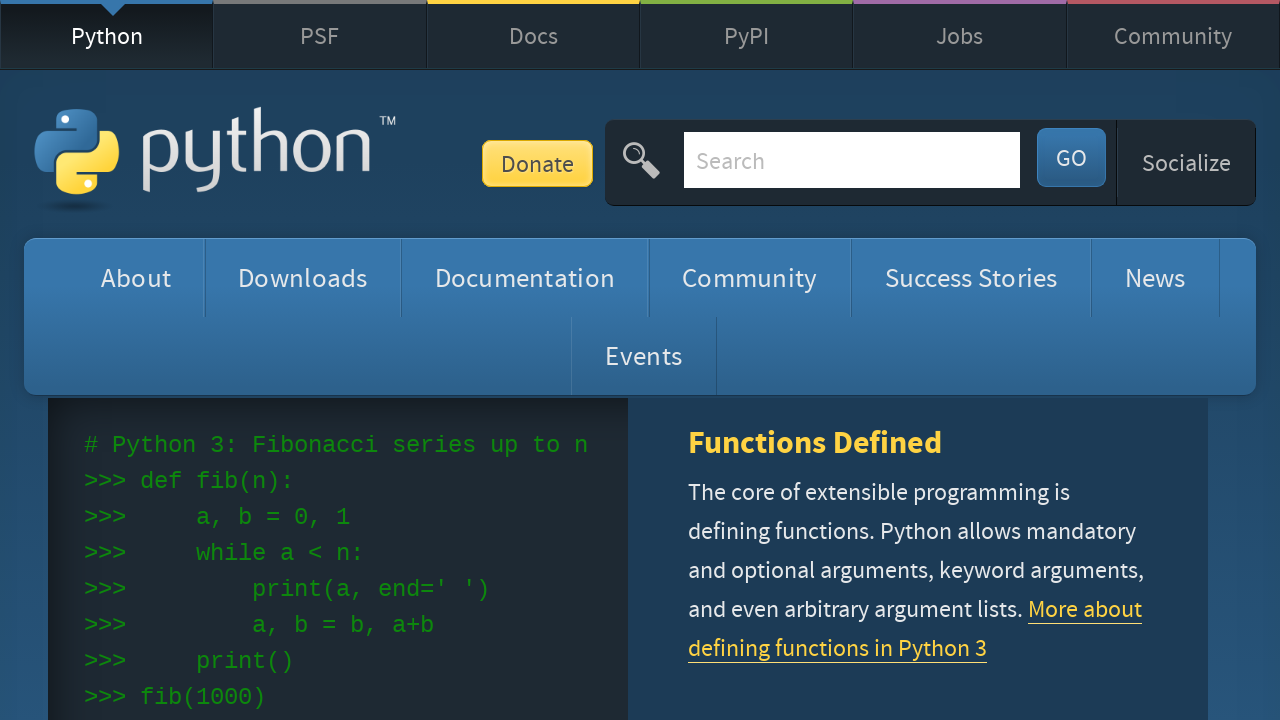

Waited for about section to load
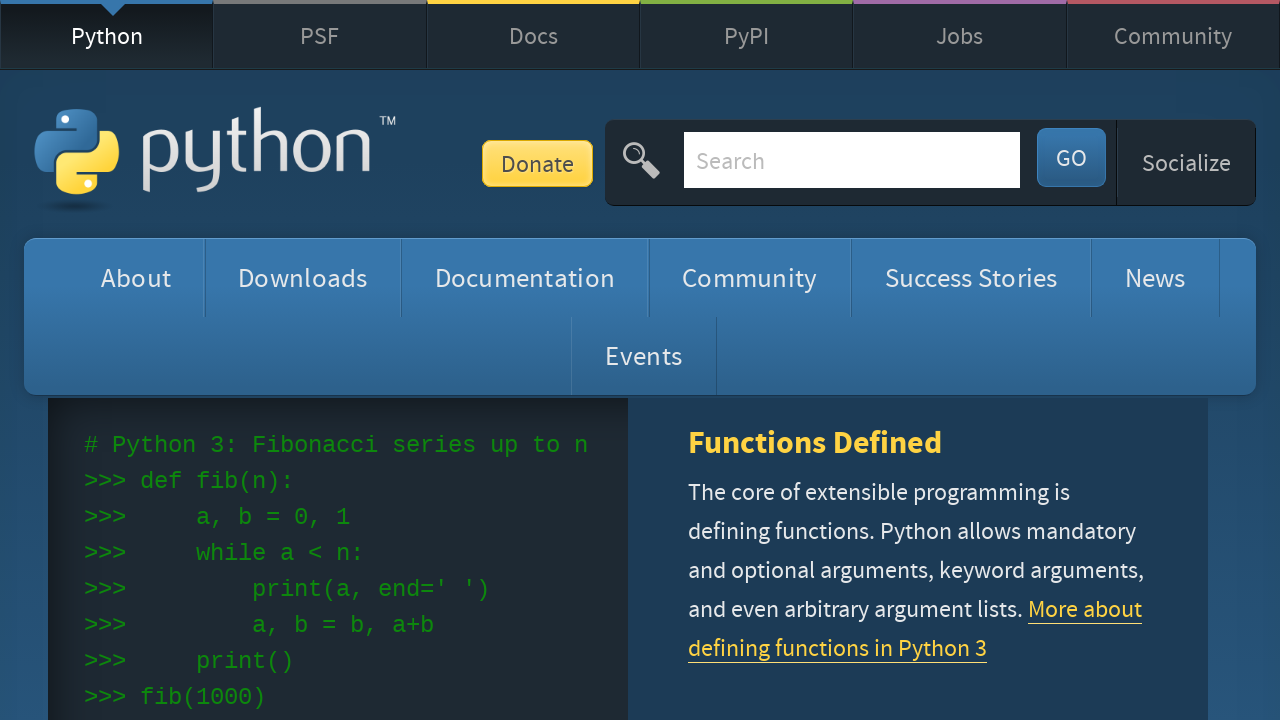

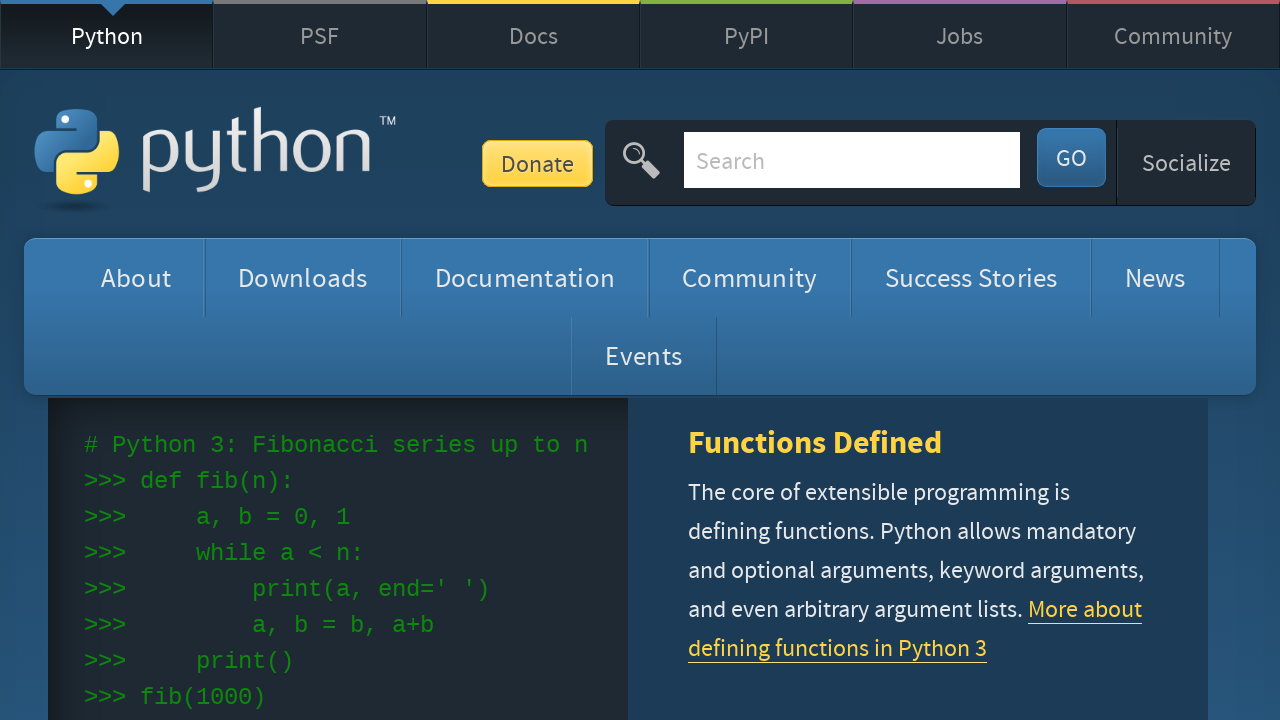